Navigates to the Paytm website and maximizes the browser window

Starting URL: https://paytm.com/

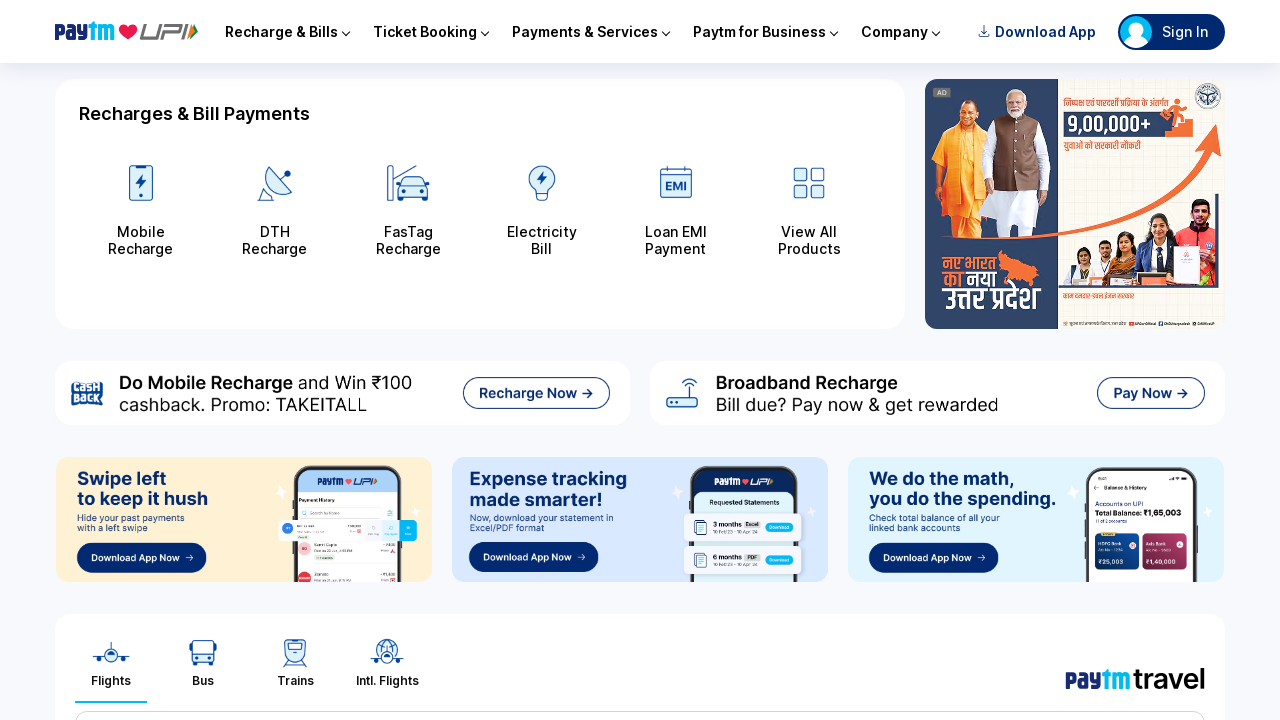

Navigated to Paytm website
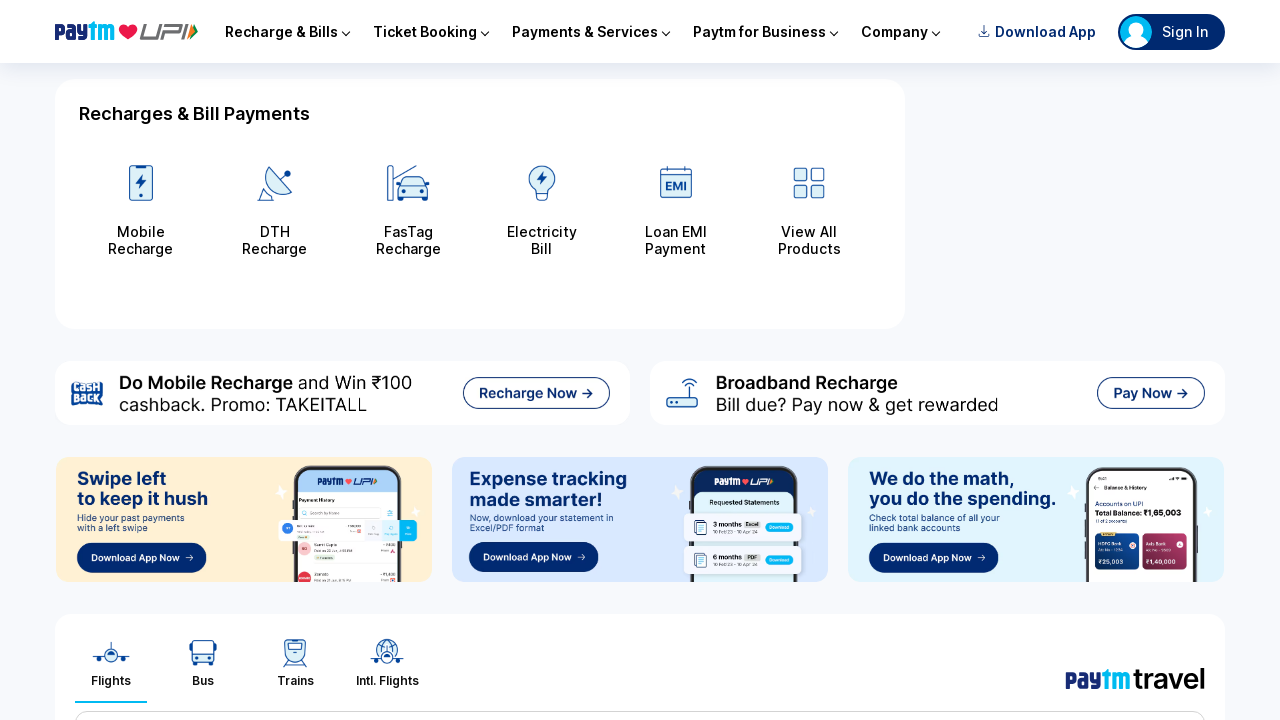

Maximized browser window to 1920x1080
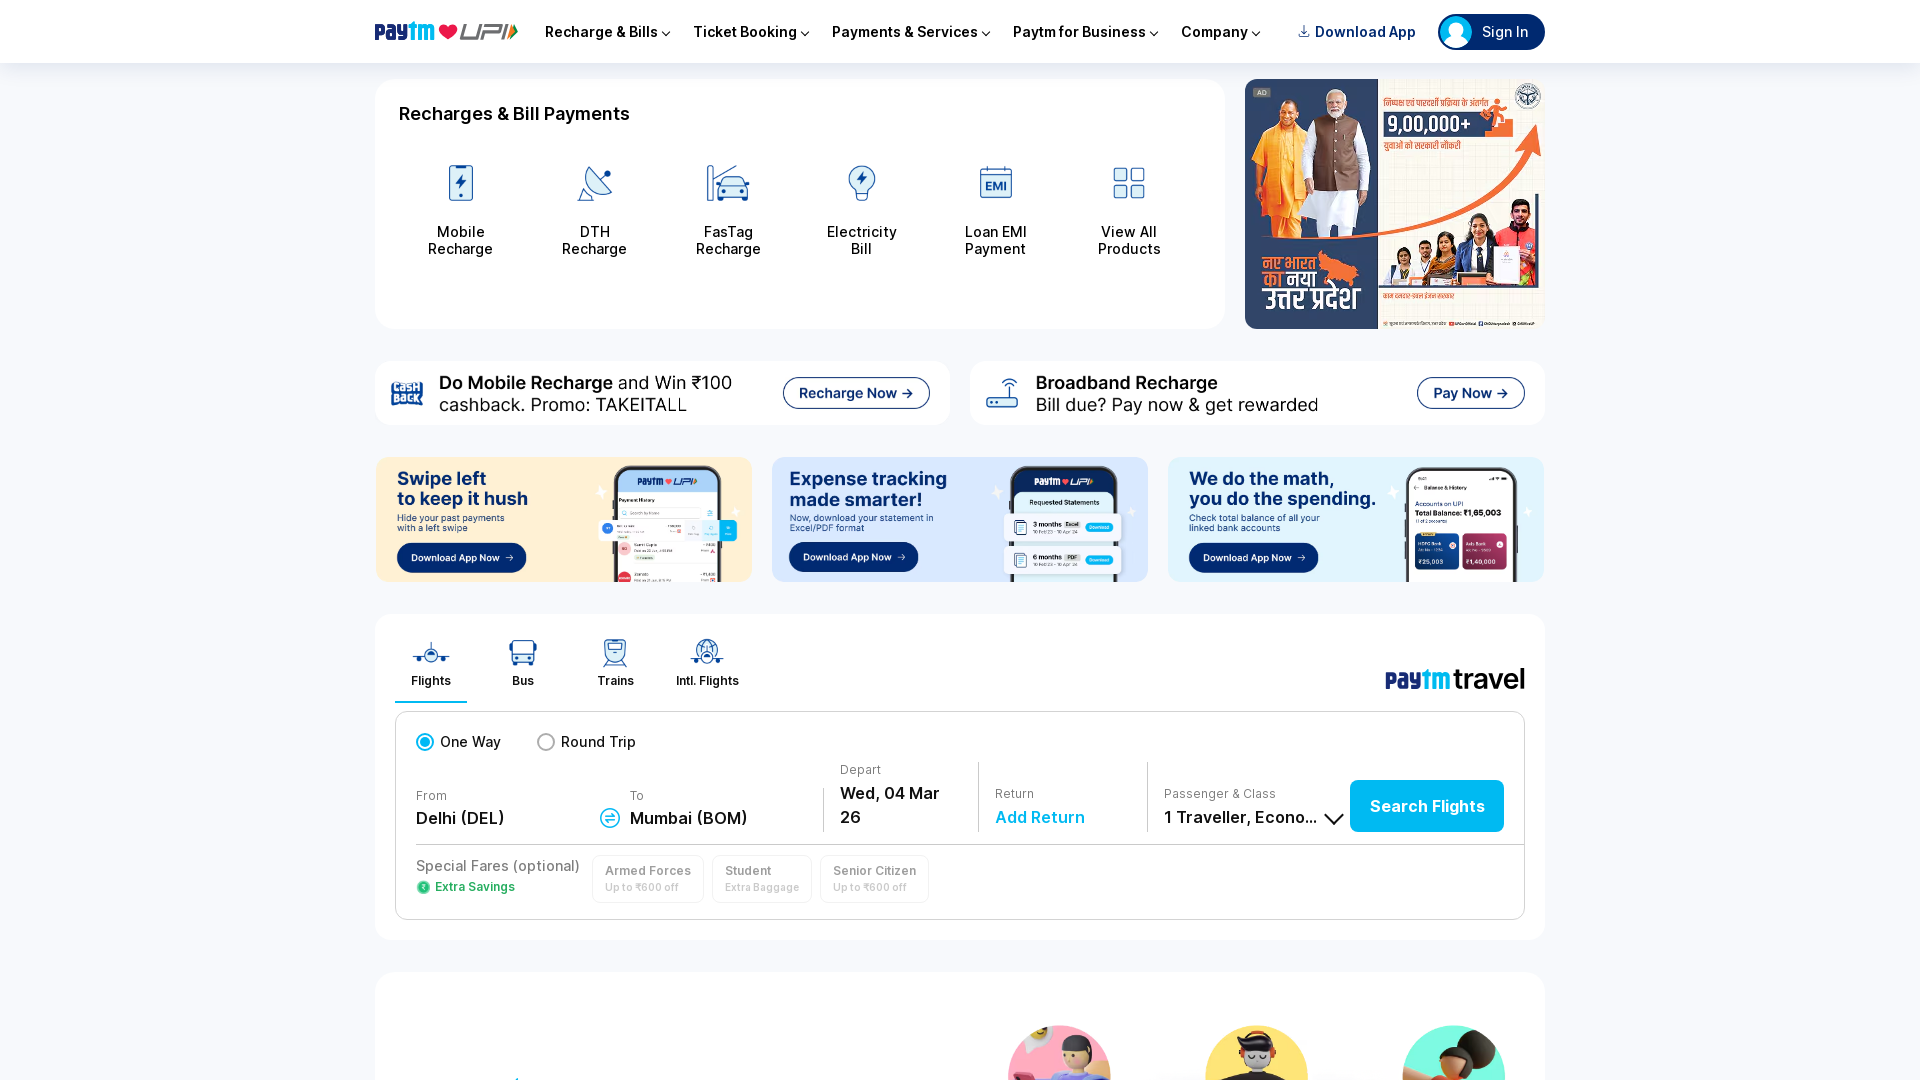

Page fully loaded - network idle state reached
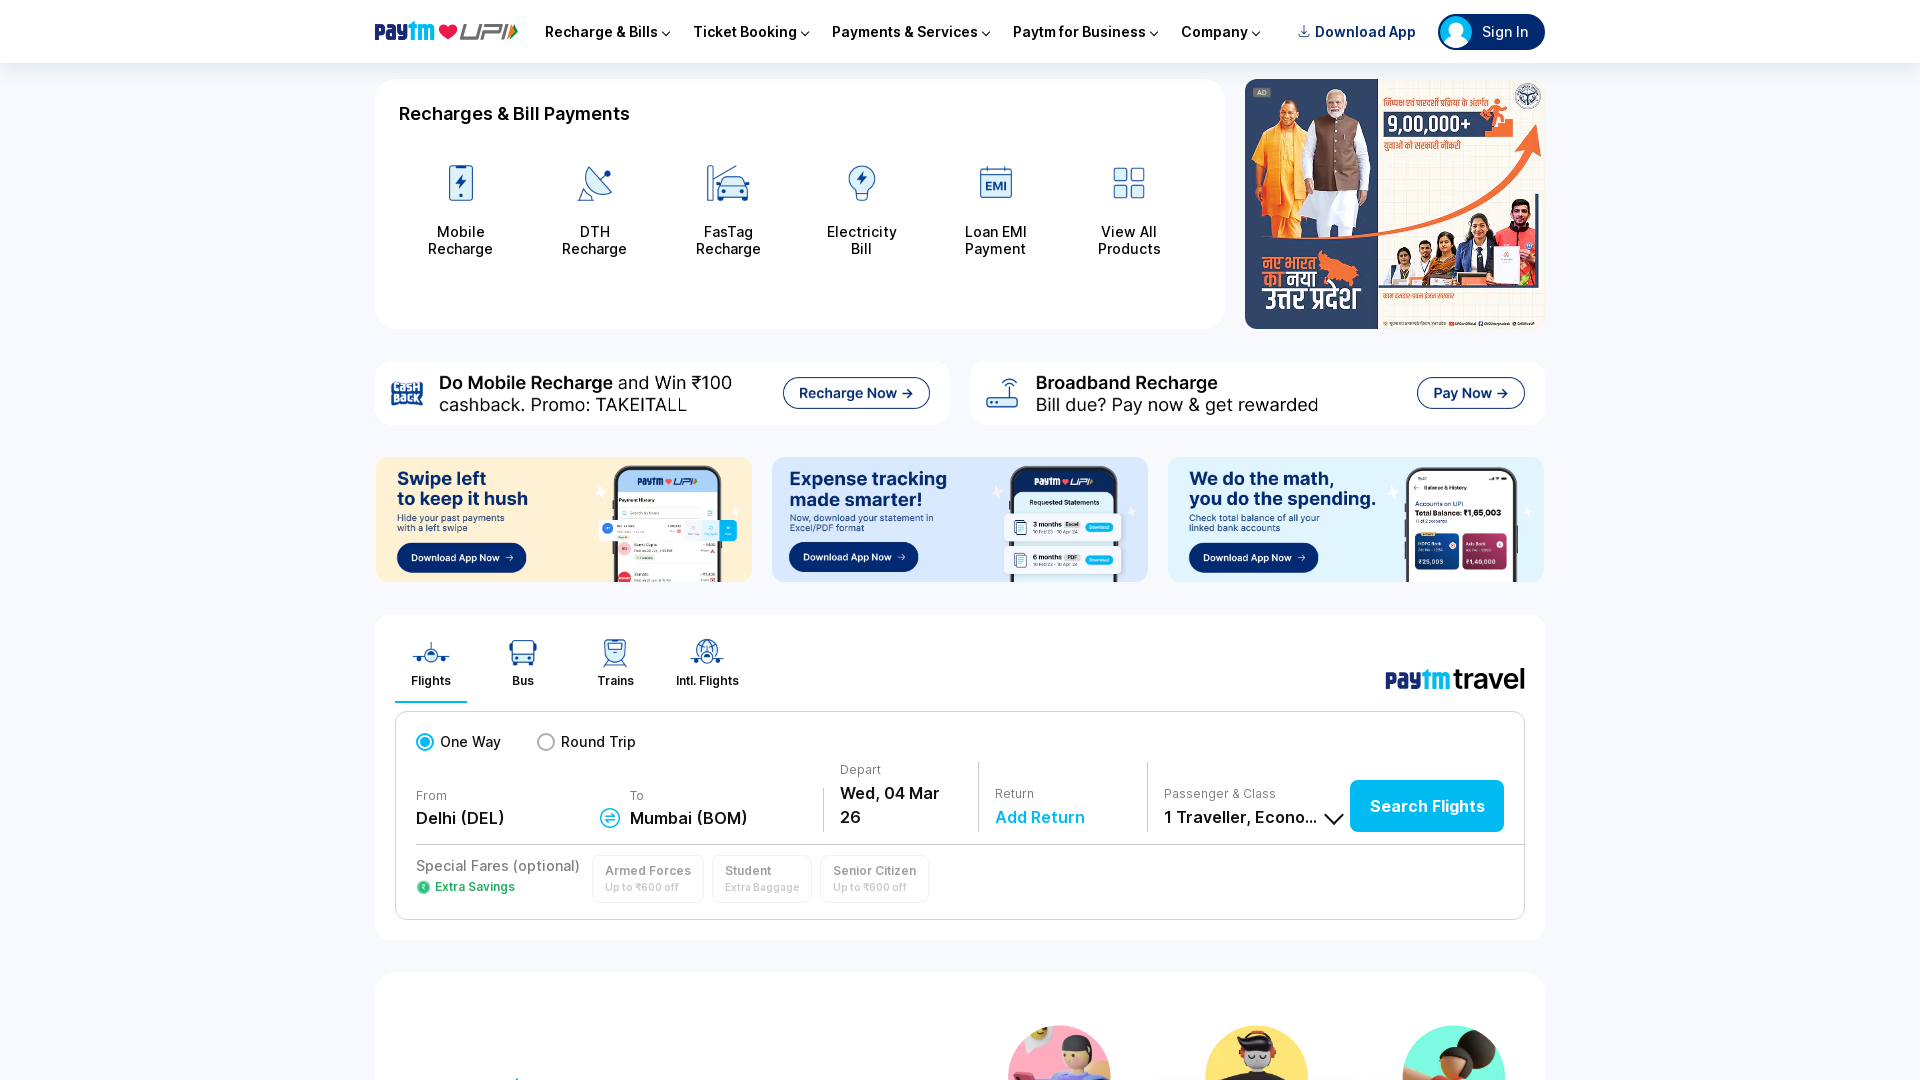

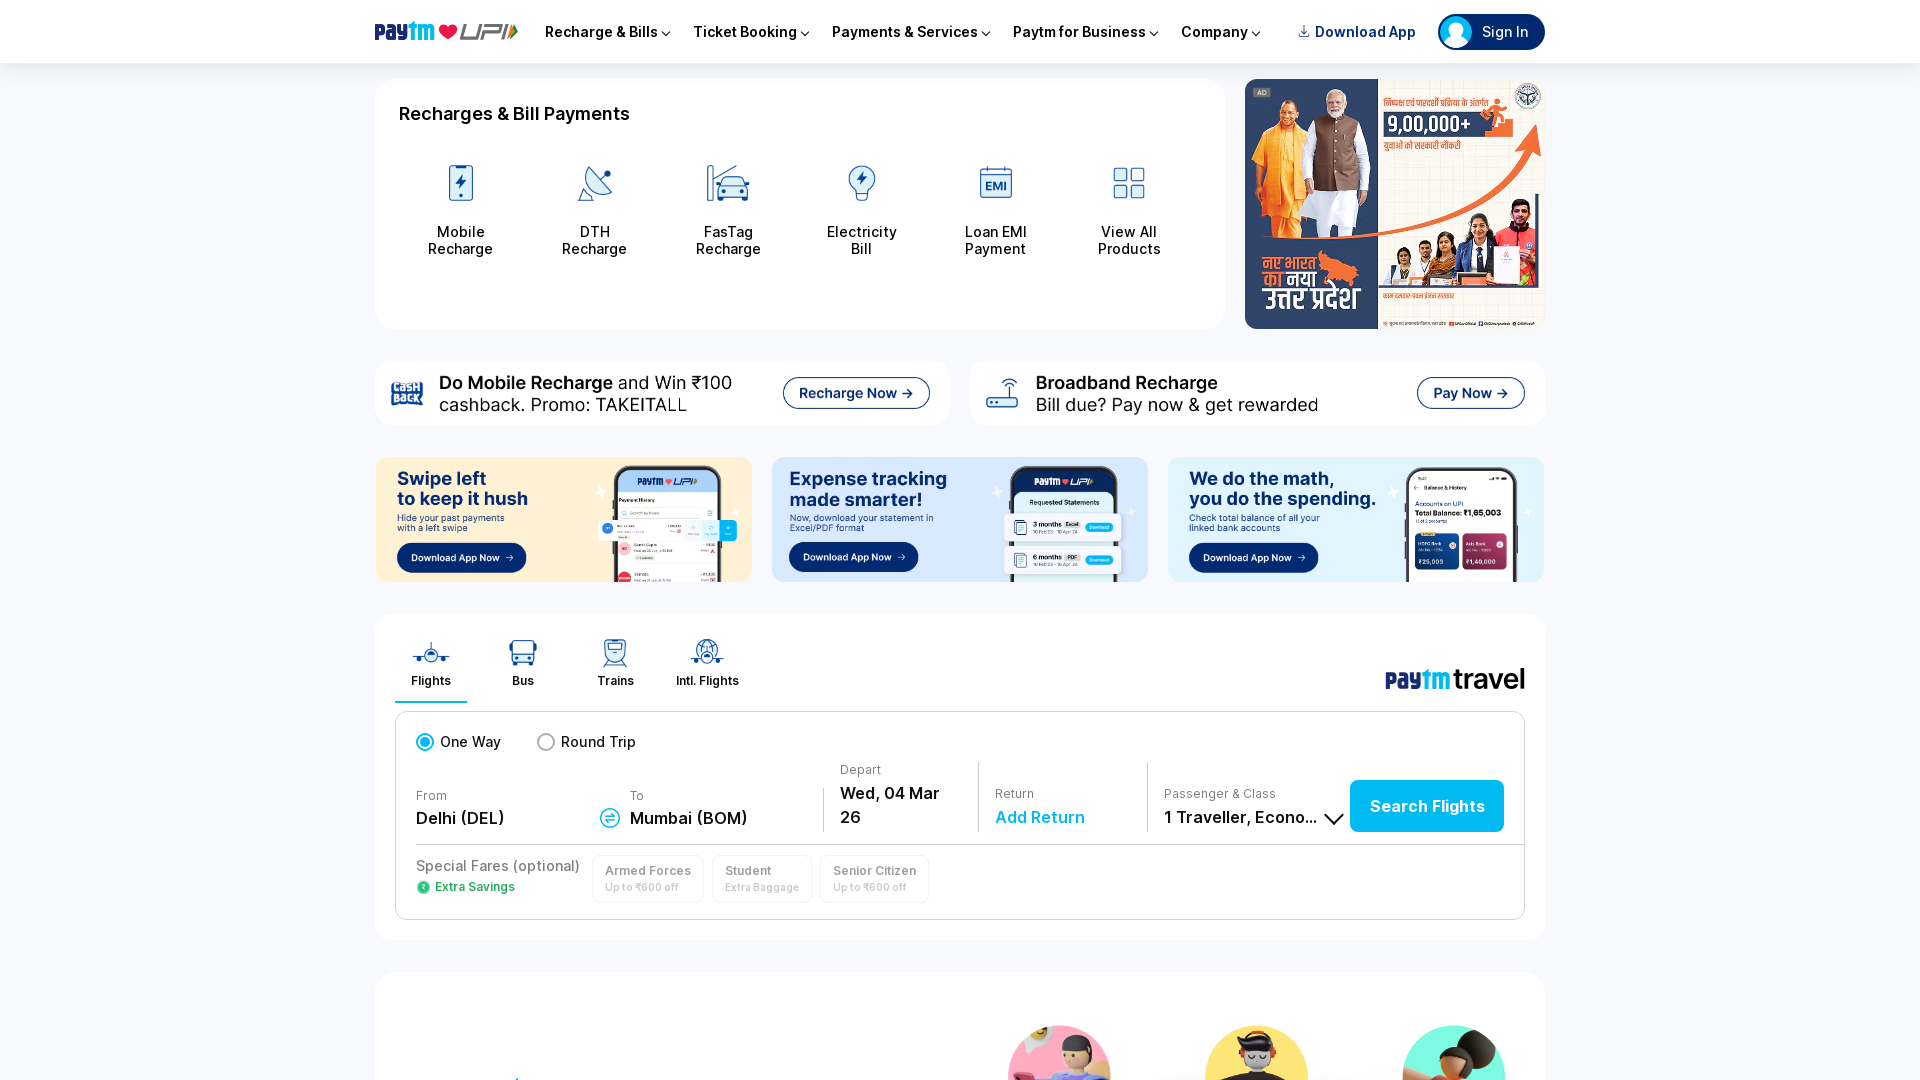